Tests that edits are saved when the input loses focus (blur event)

Starting URL: https://demo.playwright.dev/todomvc

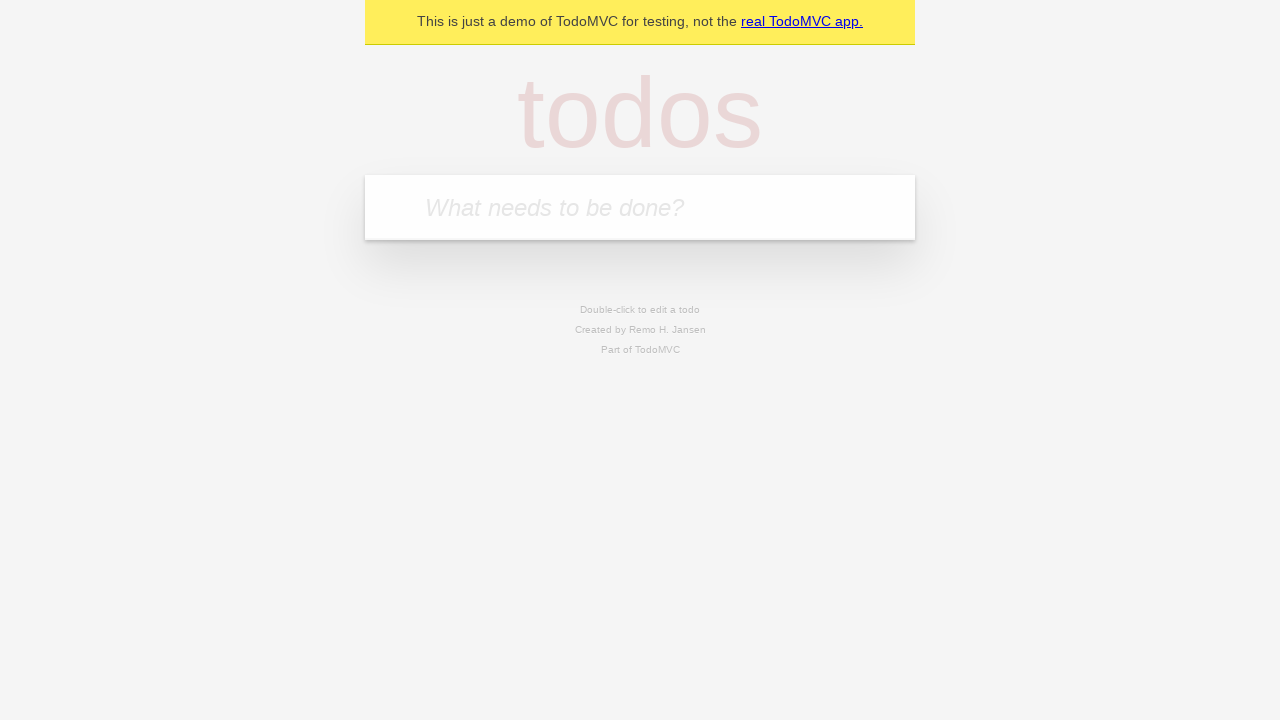

Filled new todo input with 'buy some cheese' on internal:attr=[placeholder="What needs to be done?"i]
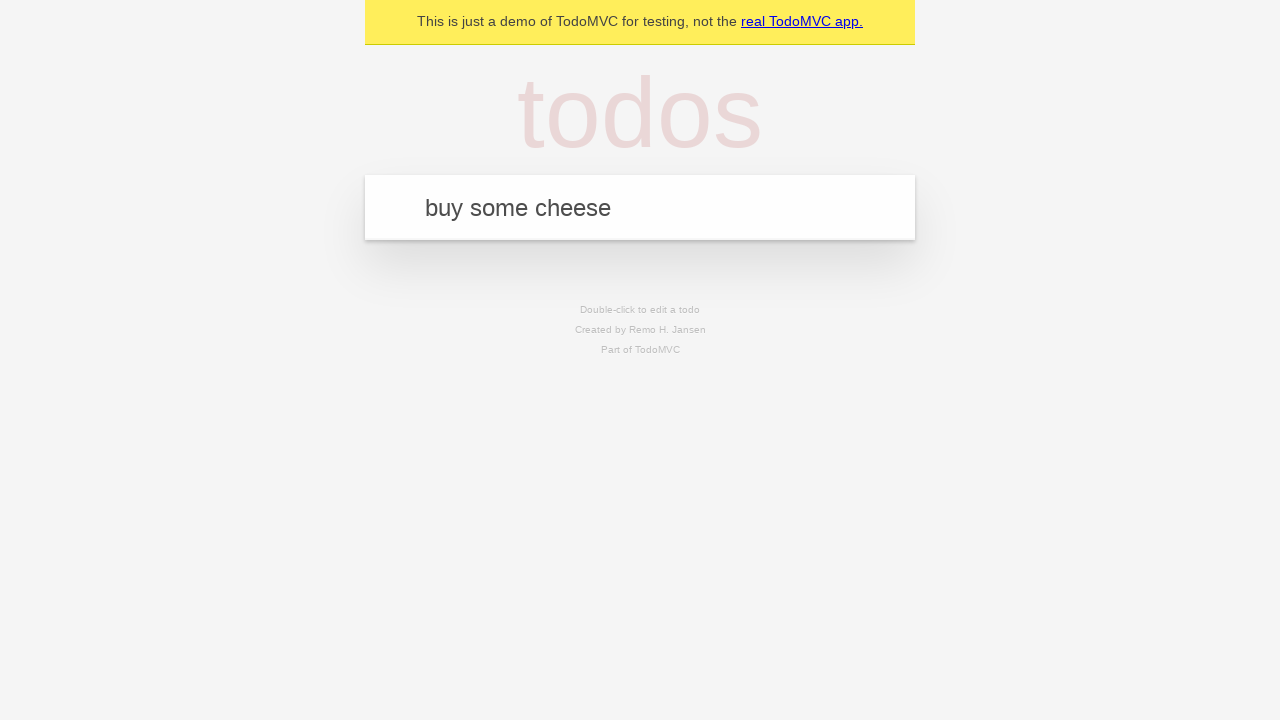

Pressed Enter to create todo 'buy some cheese' on internal:attr=[placeholder="What needs to be done?"i]
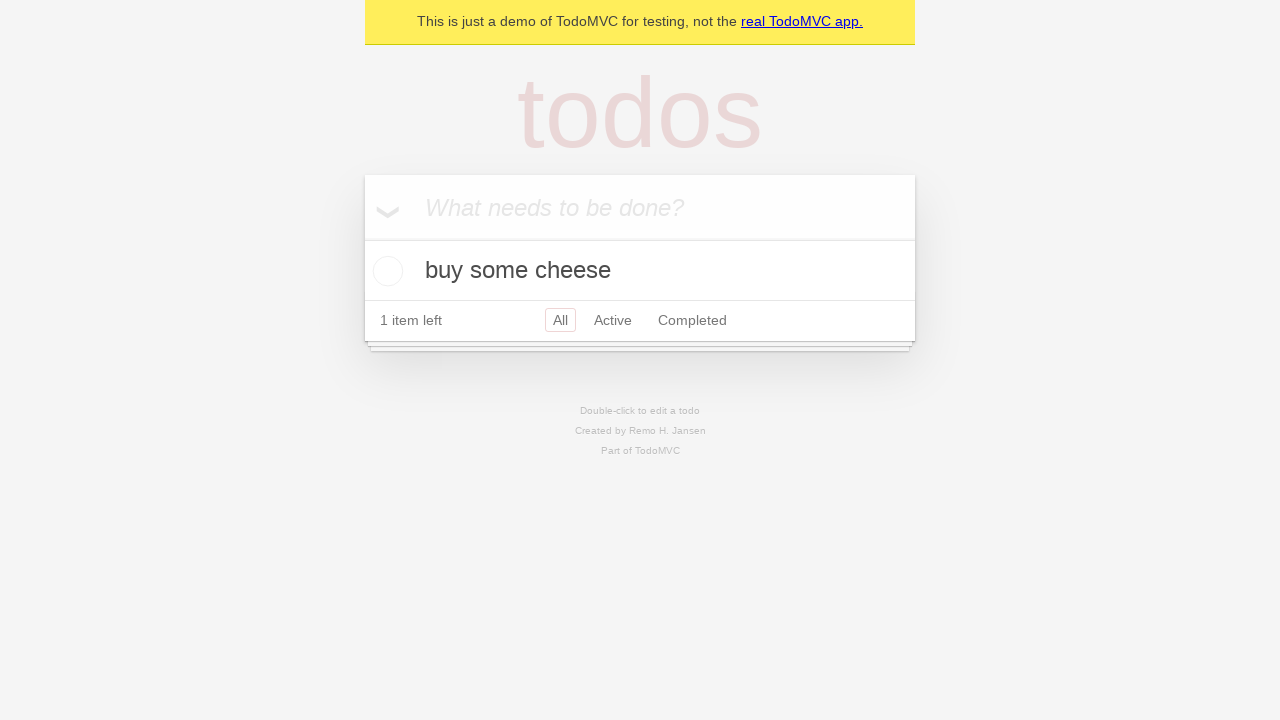

Filled new todo input with 'feed the cat' on internal:attr=[placeholder="What needs to be done?"i]
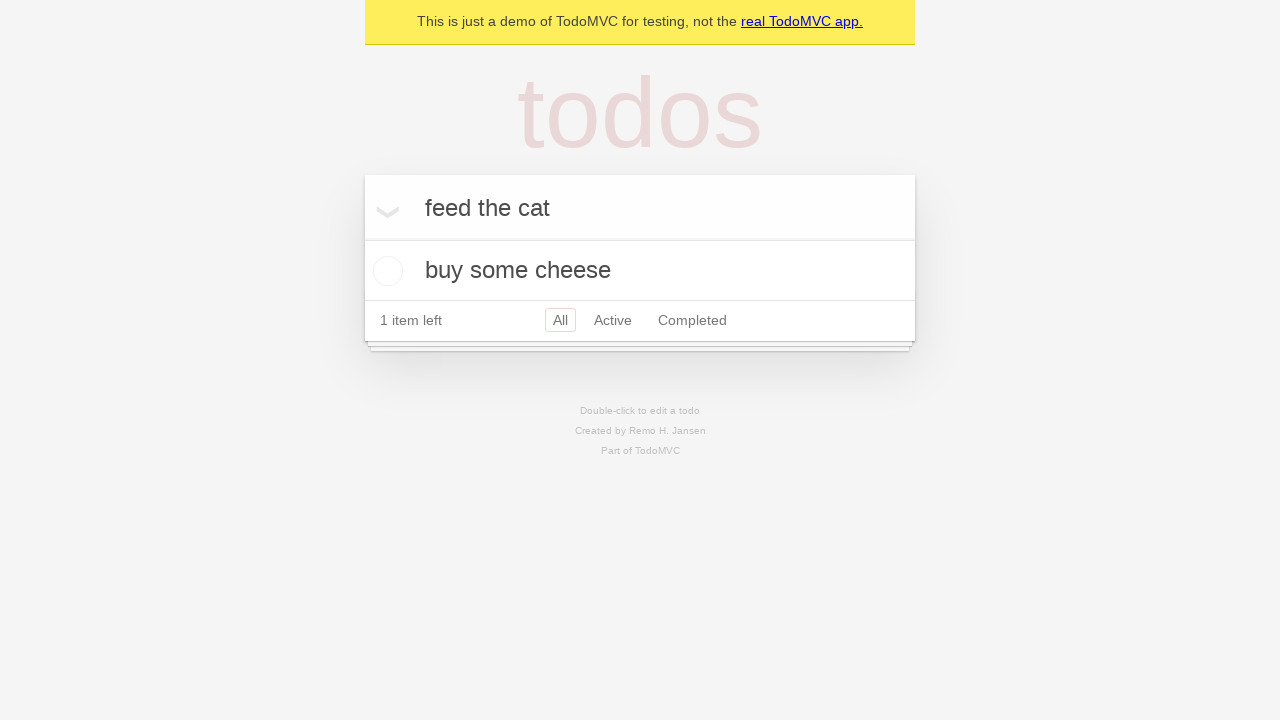

Pressed Enter to create todo 'feed the cat' on internal:attr=[placeholder="What needs to be done?"i]
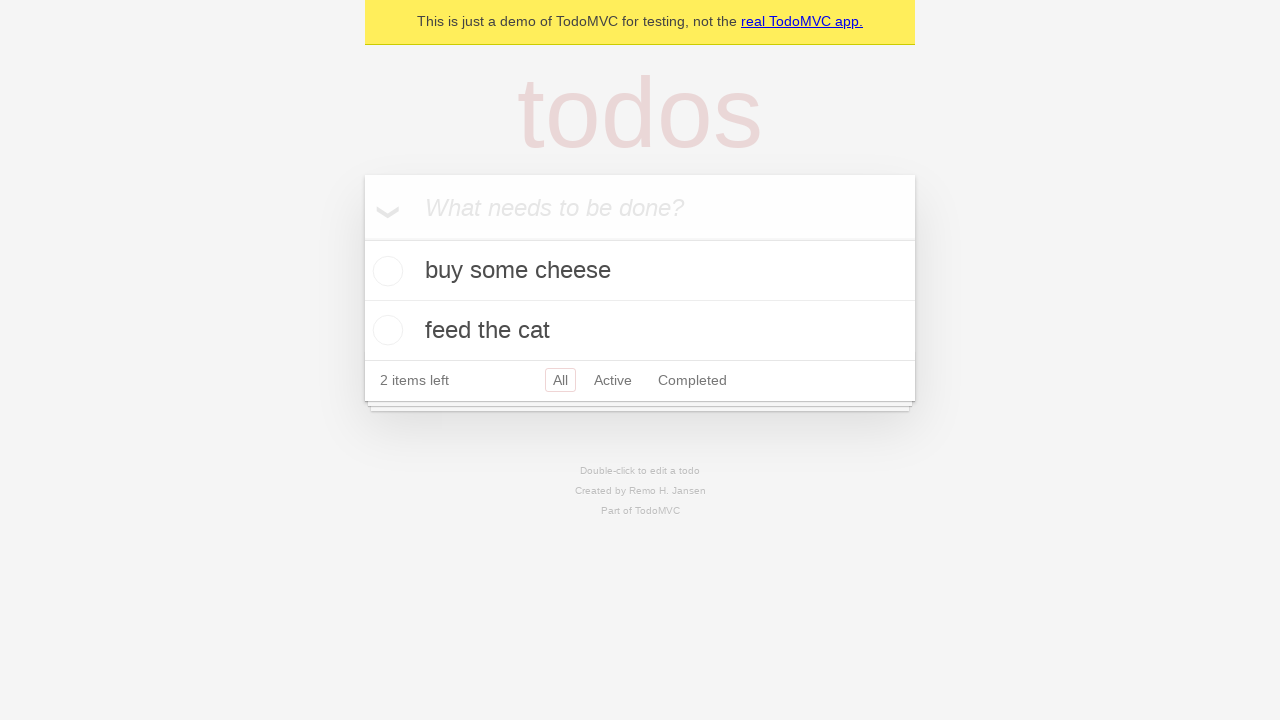

Filled new todo input with 'book a doctors appointment' on internal:attr=[placeholder="What needs to be done?"i]
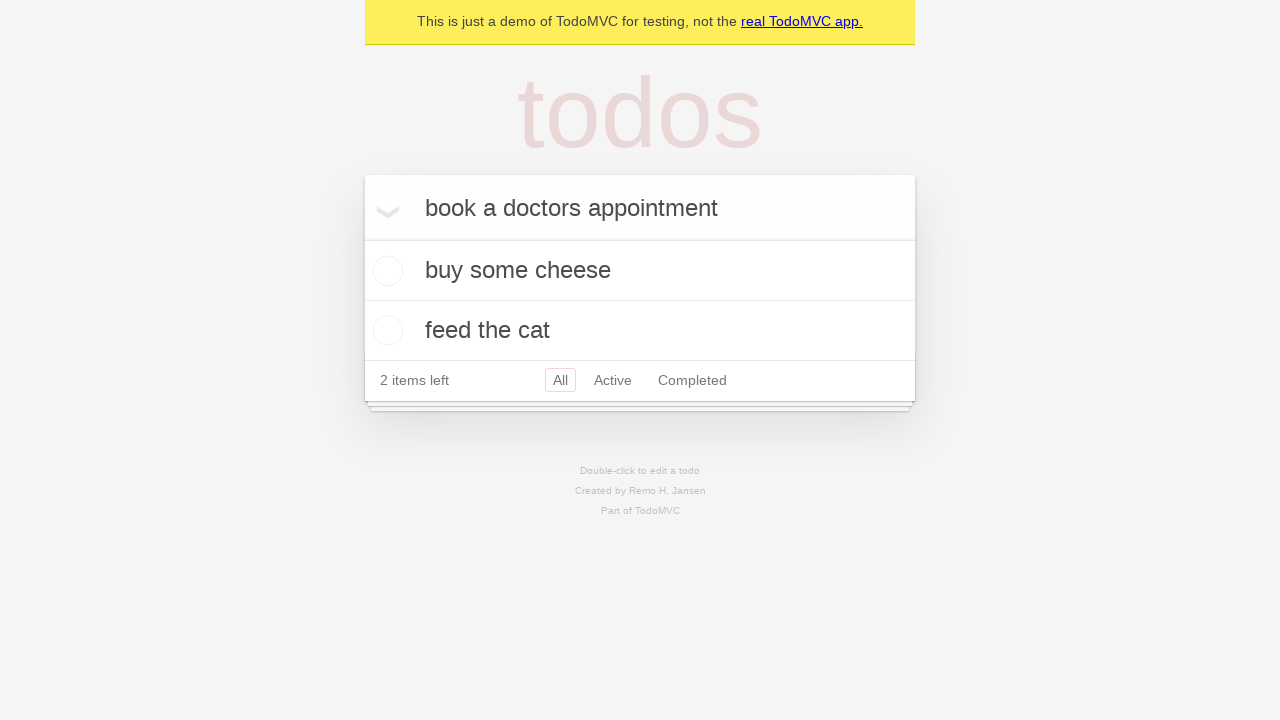

Pressed Enter to create todo 'book a doctors appointment' on internal:attr=[placeholder="What needs to be done?"i]
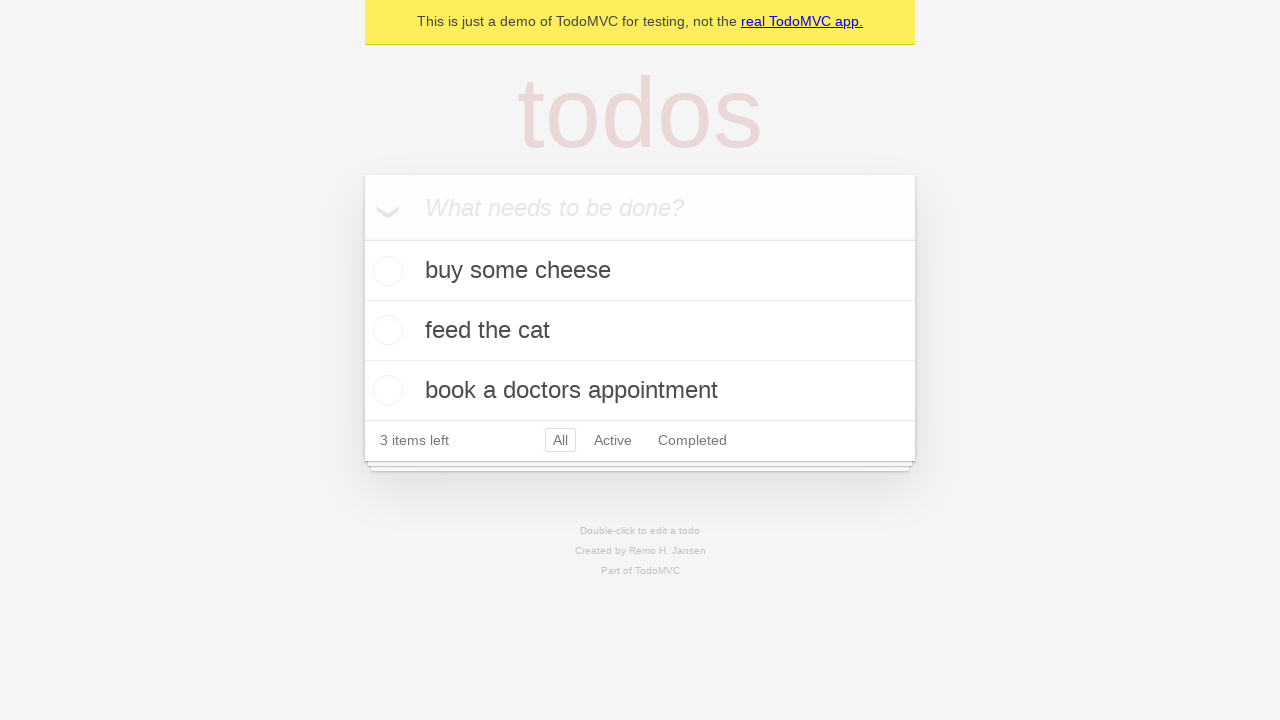

Waited for all 3 todos to be created
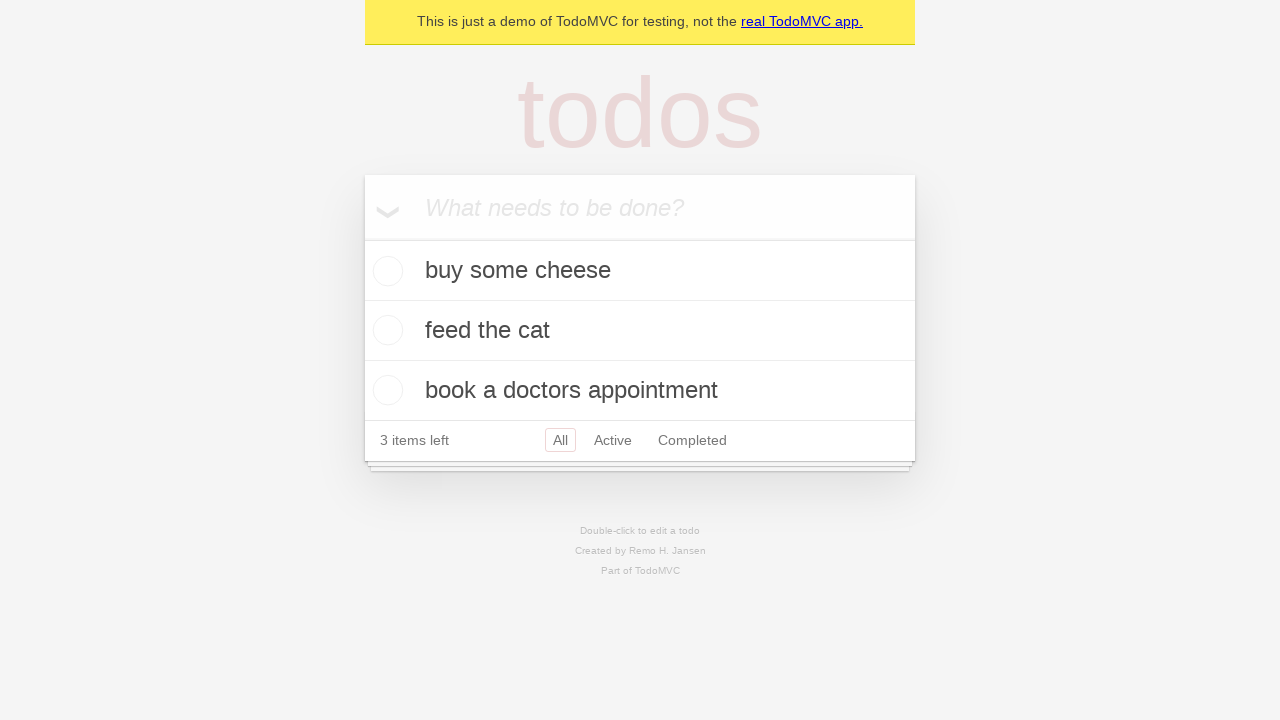

Double-clicked second todo item to enter edit mode at (640, 331) on internal:testid=[data-testid="todo-item"s] >> nth=1
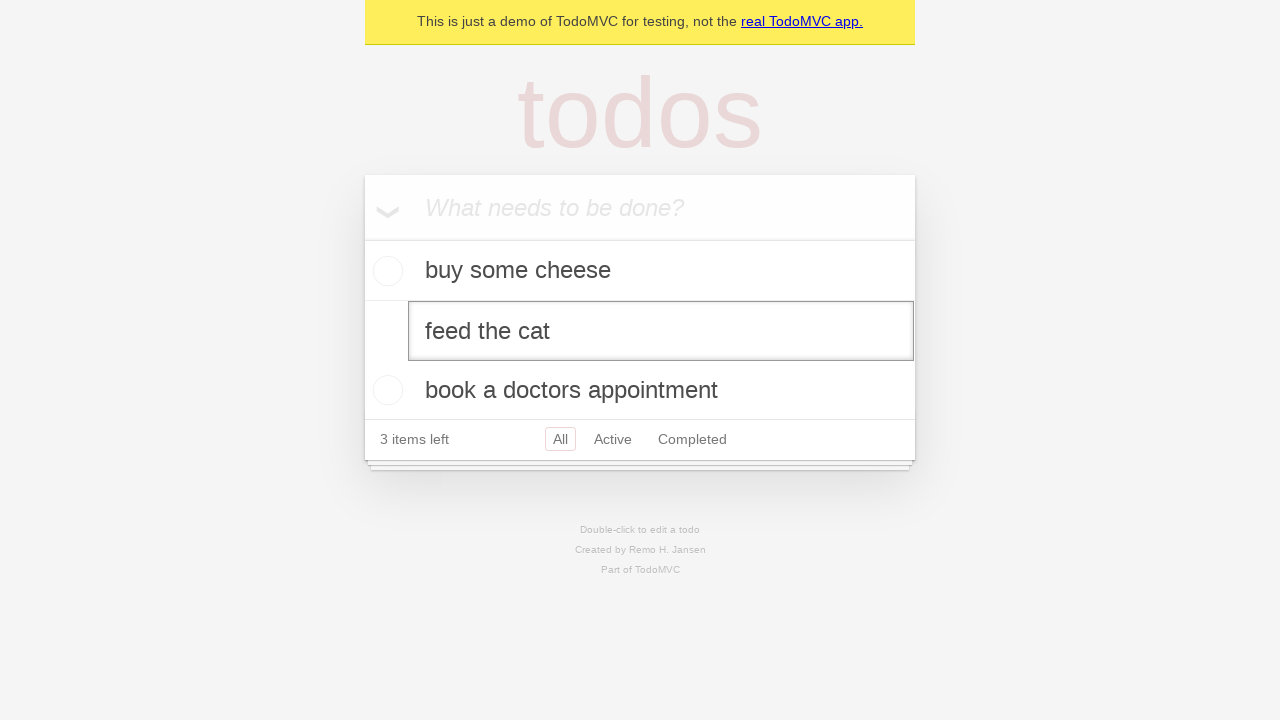

Filled edit textbox with new value 'buy some sausages' on internal:testid=[data-testid="todo-item"s] >> nth=1 >> internal:role=textbox[nam
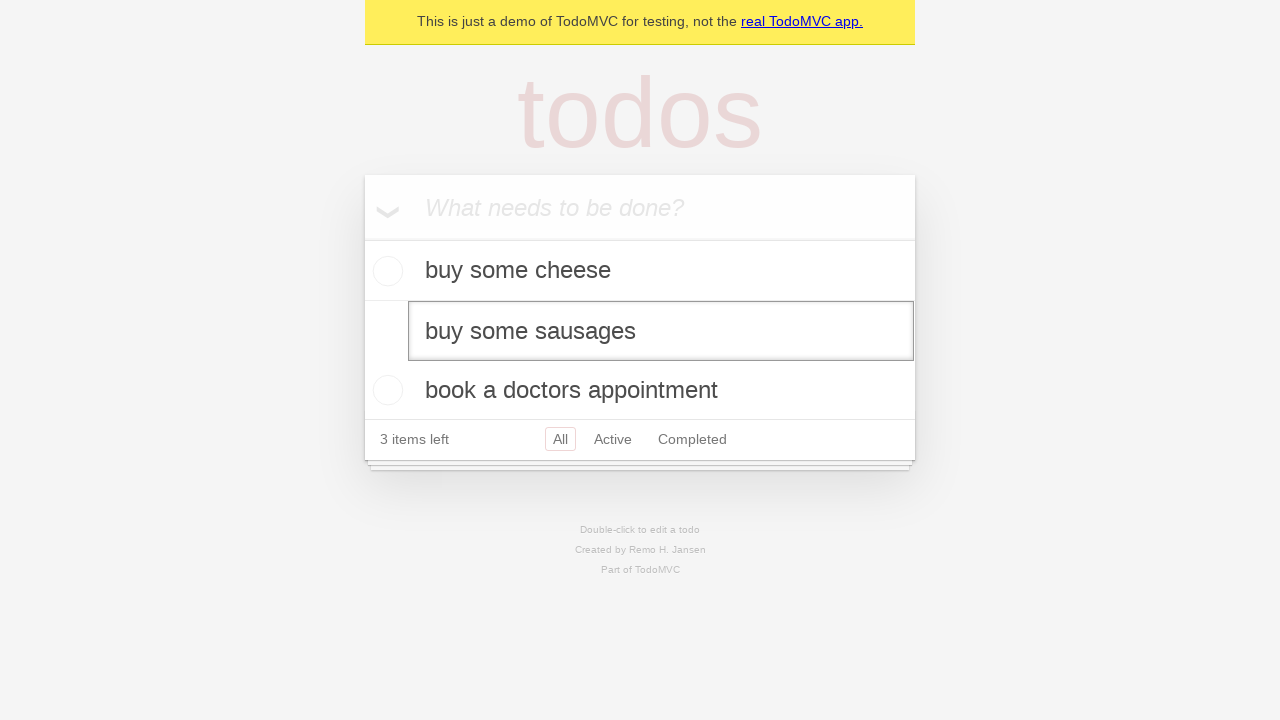

Dispatched blur event to save edit on focus loss
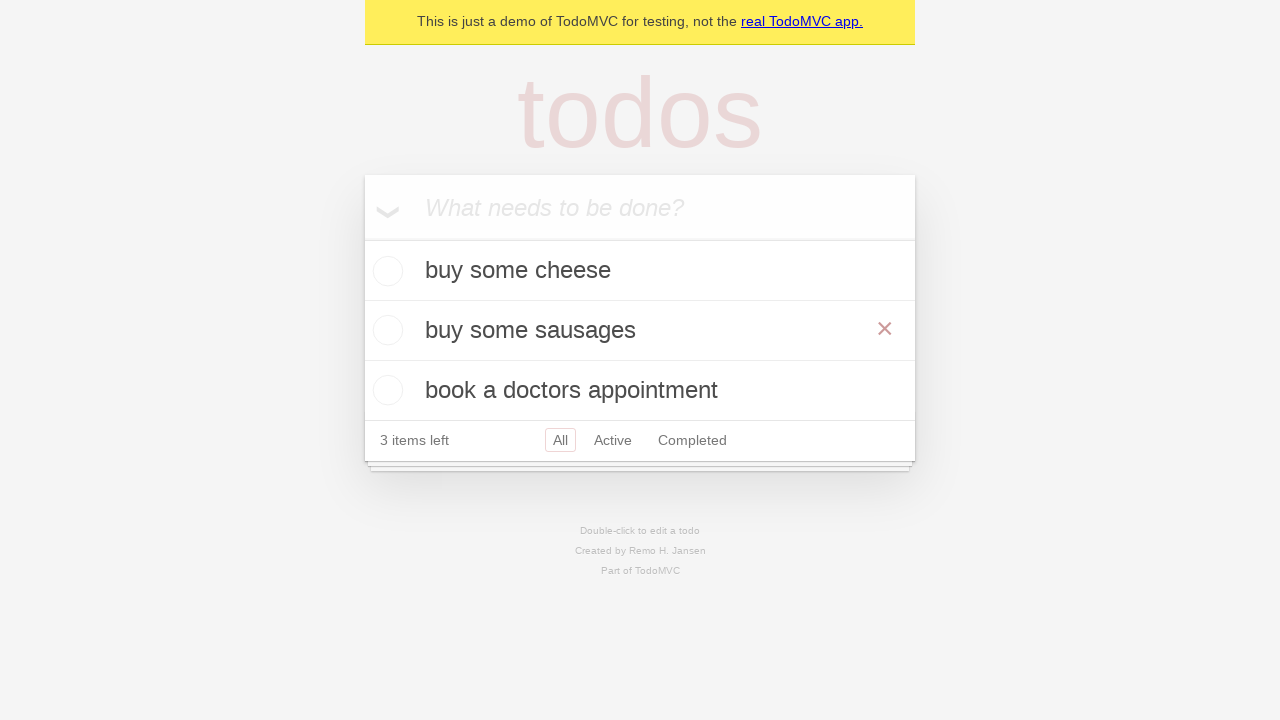

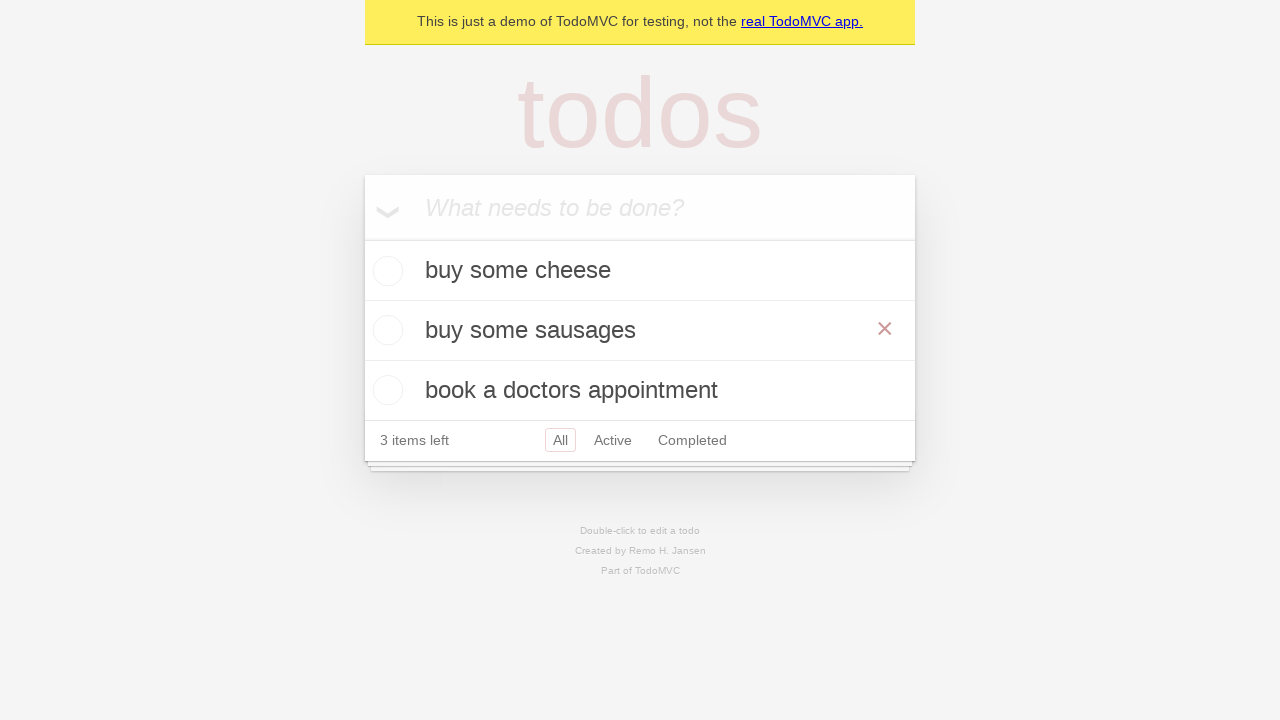